Tests JavaScript alert and confirm dialog handling by triggering dialogs via JavaScript execution and interacting with them

Starting URL: https://www.calculator.net/calorie-calculator.html

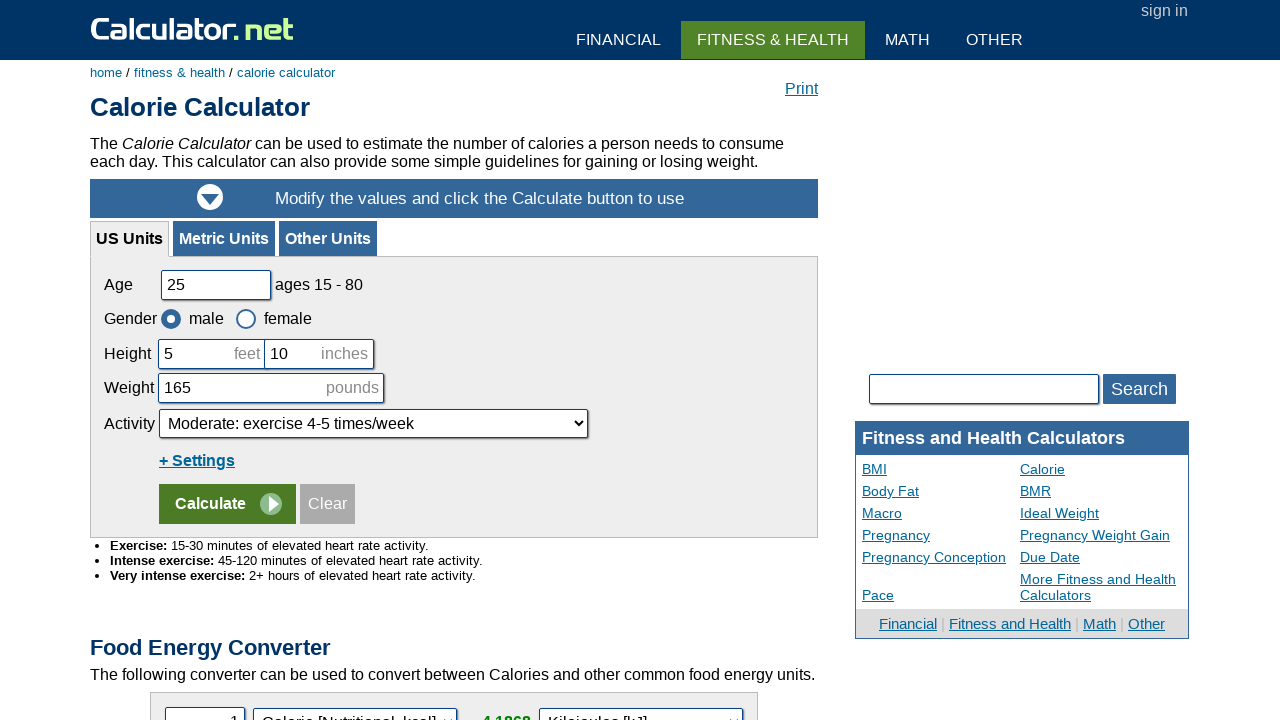

Set up dialog event handler to capture and interact with dialogs
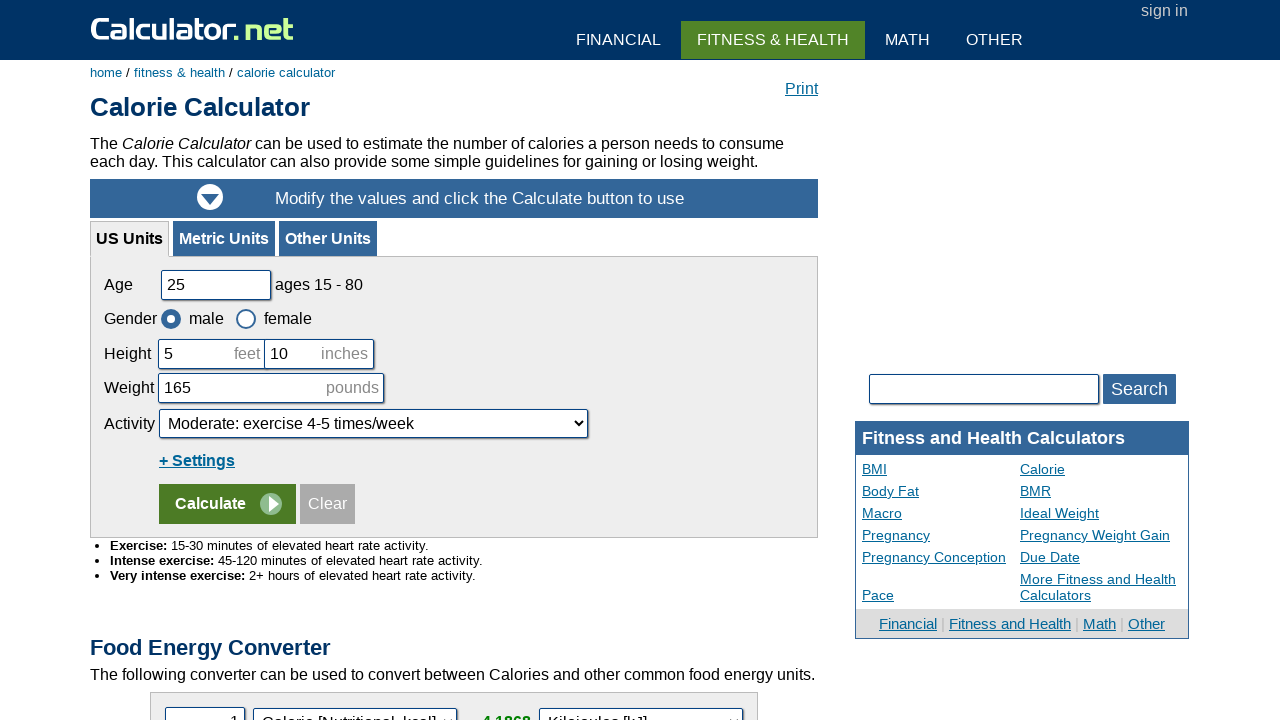

Triggered JavaScript alert dialog with message 'This is an information alert message'
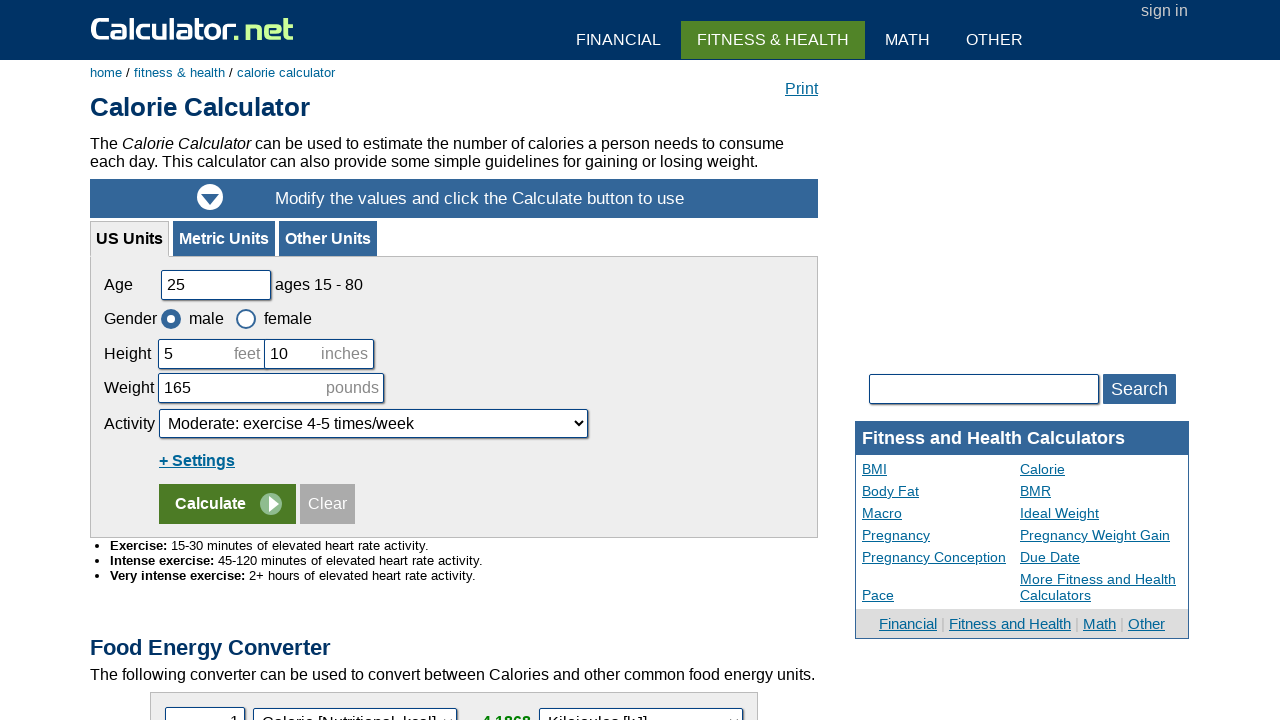

Waited 1 second for alert dialog to be handled
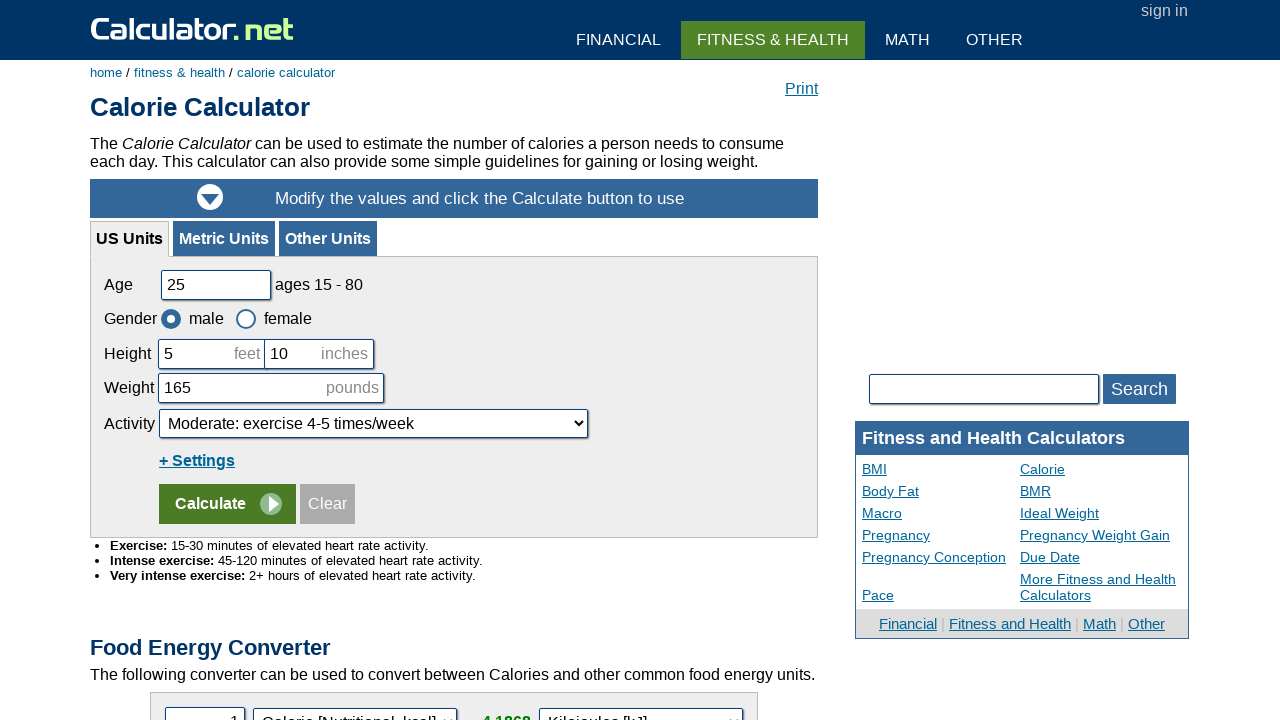

Triggered JavaScript confirm dialog with message 'Do you want to continue(y/n)?'
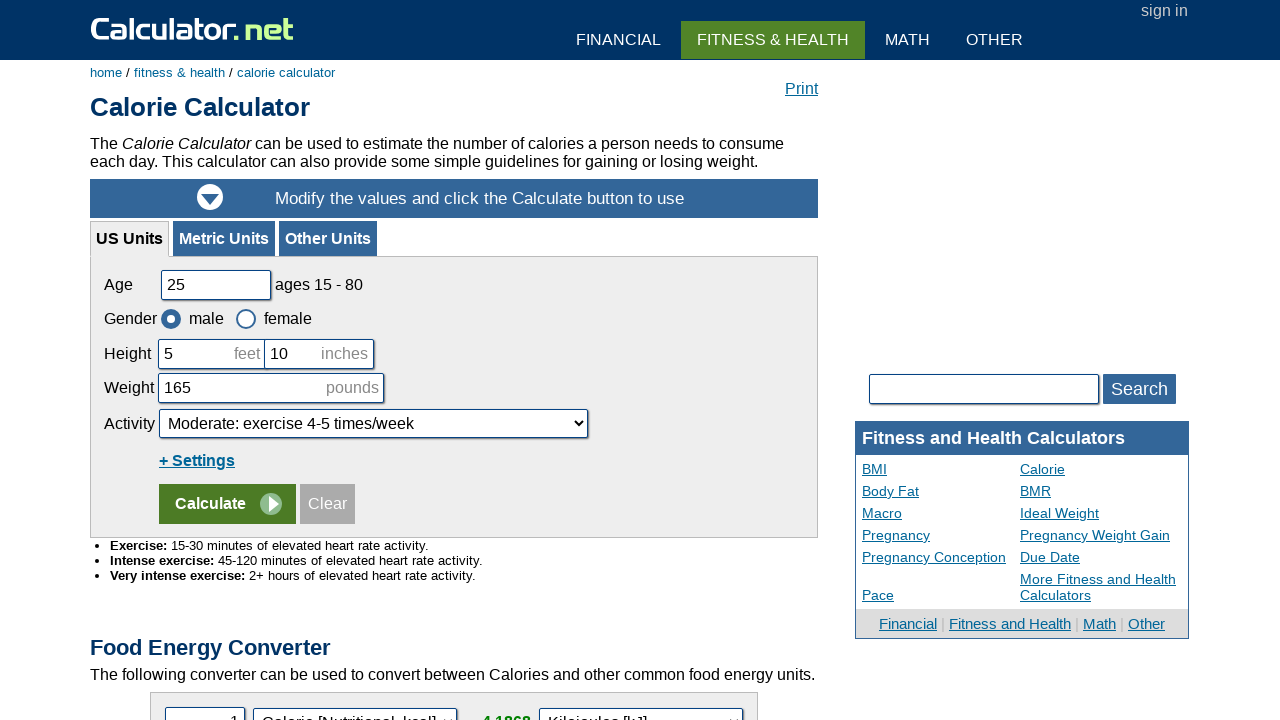

Waited 1 second for confirm dialog to be handled
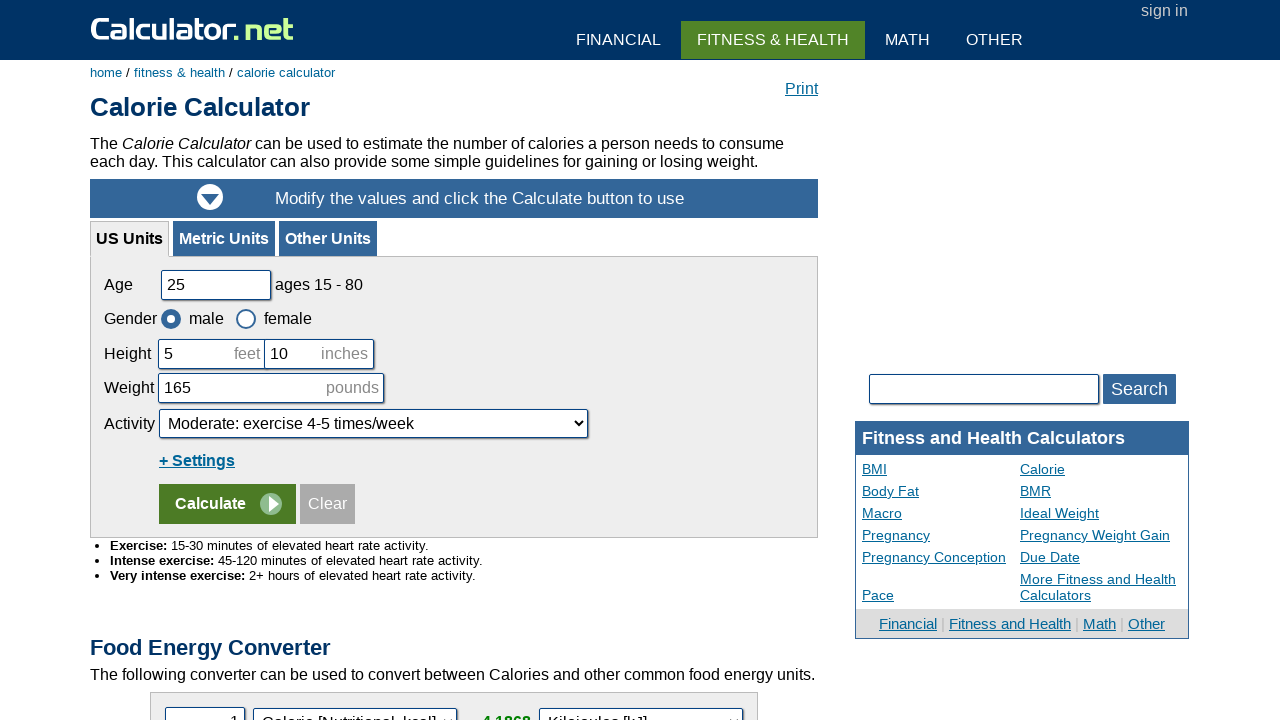

Verified that alert message matches expected message 'This is an information alert message'
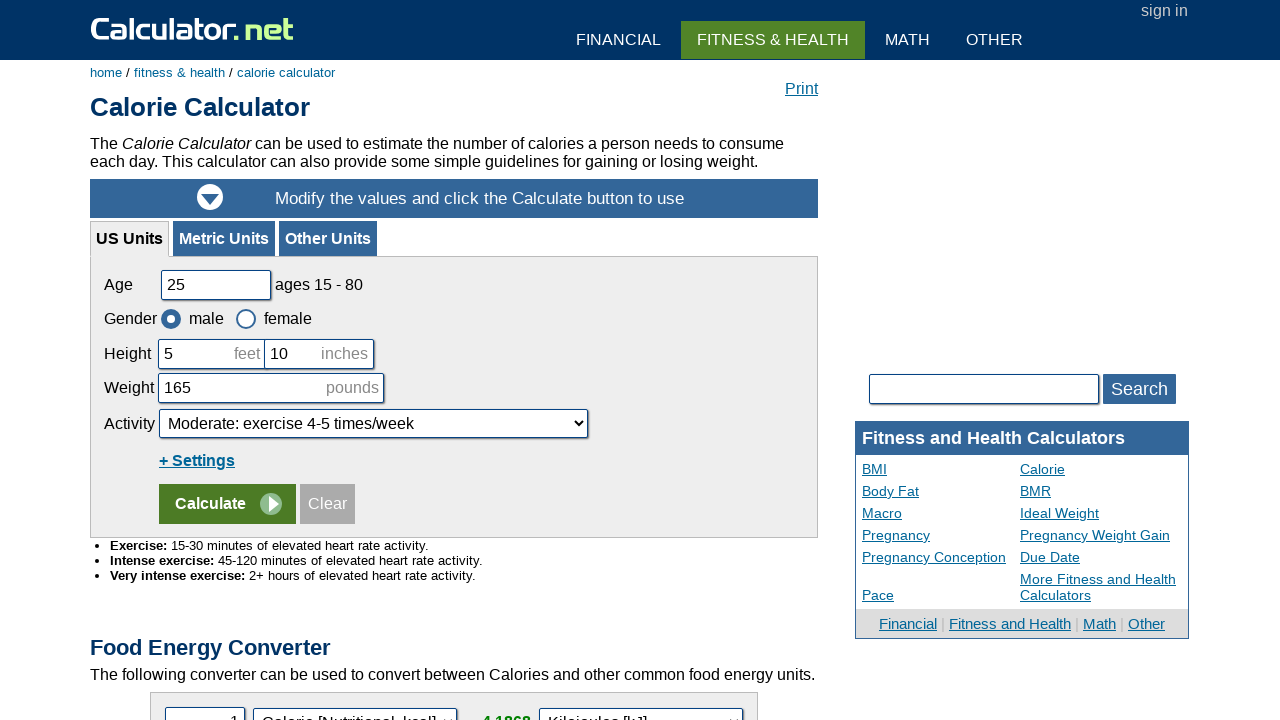

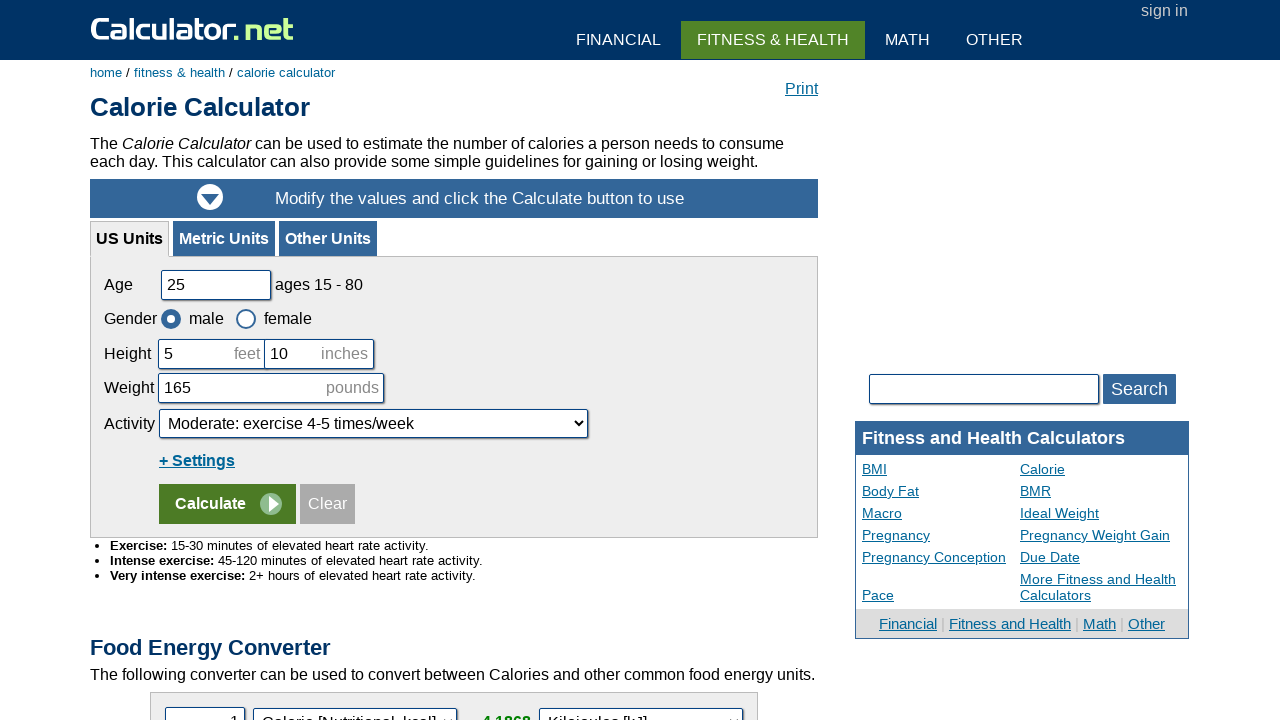